Tests alert handling by clicking a button that triggers an alert and accepting it

Starting URL: https://letcode.in/waits

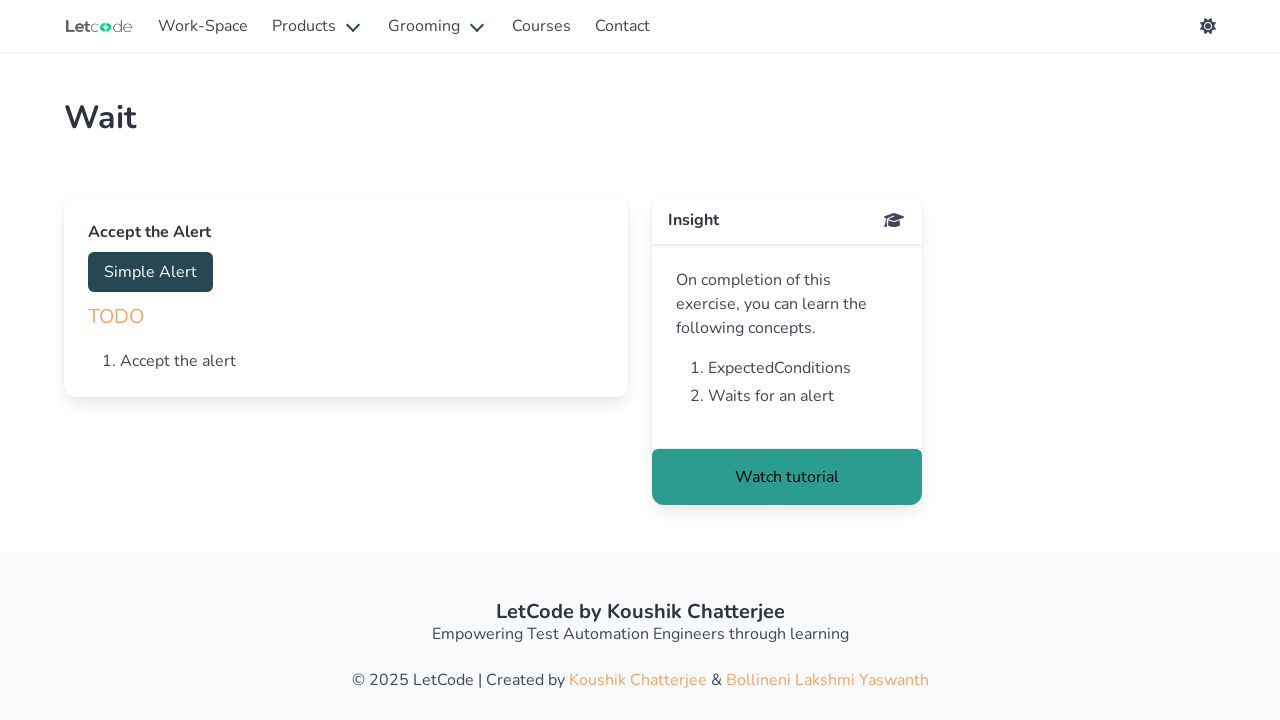

Navigated to https://letcode.in/waits
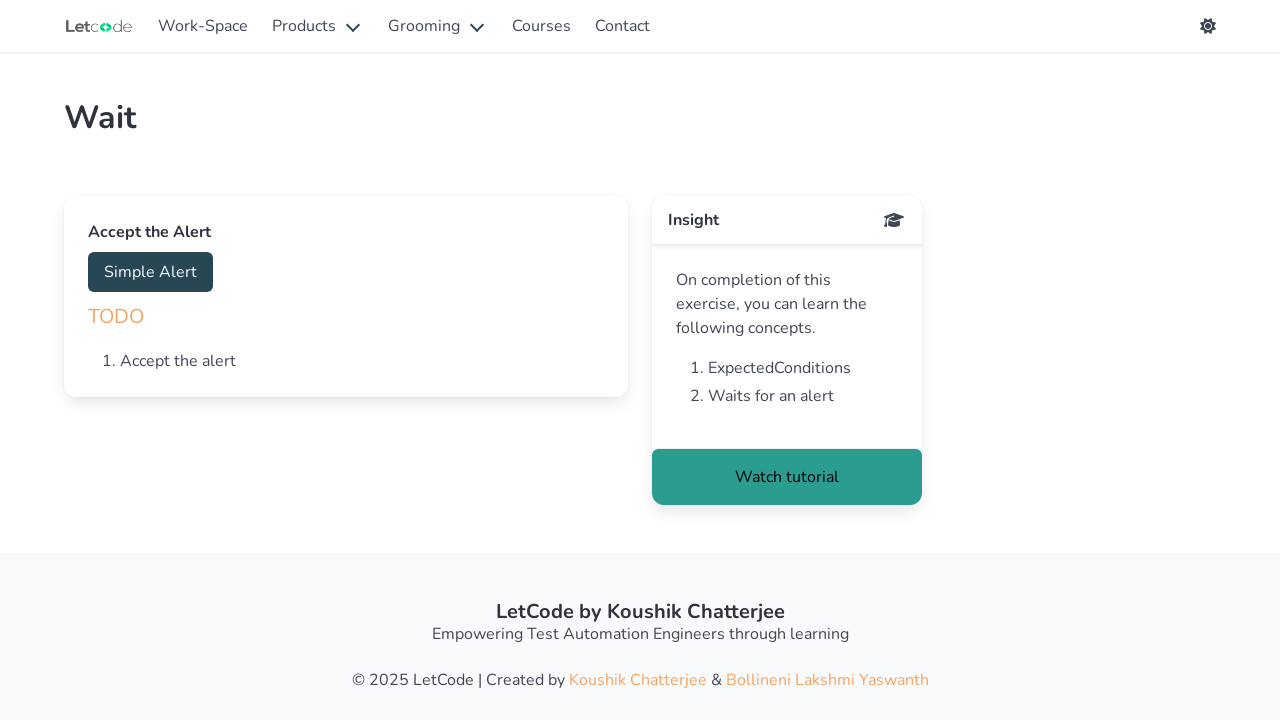

Clicked the button that triggers the alert at (150, 272) on #accept
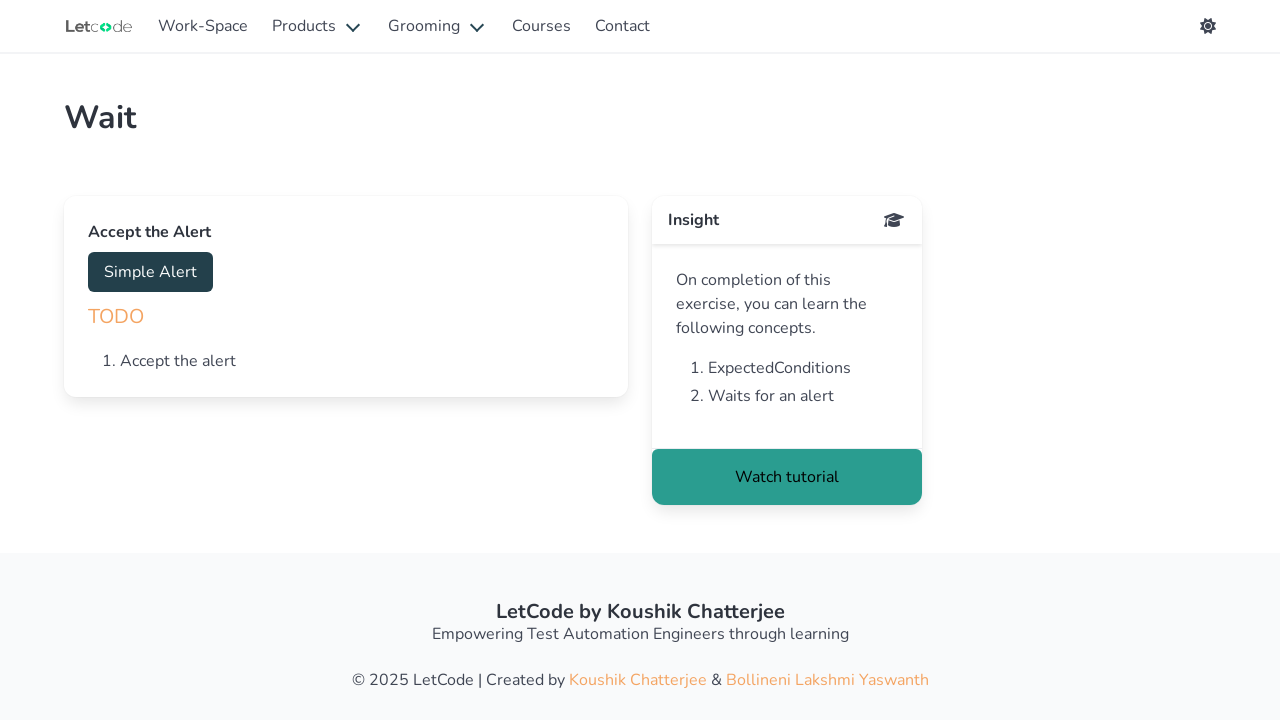

Set up alert handler to accept dialogs
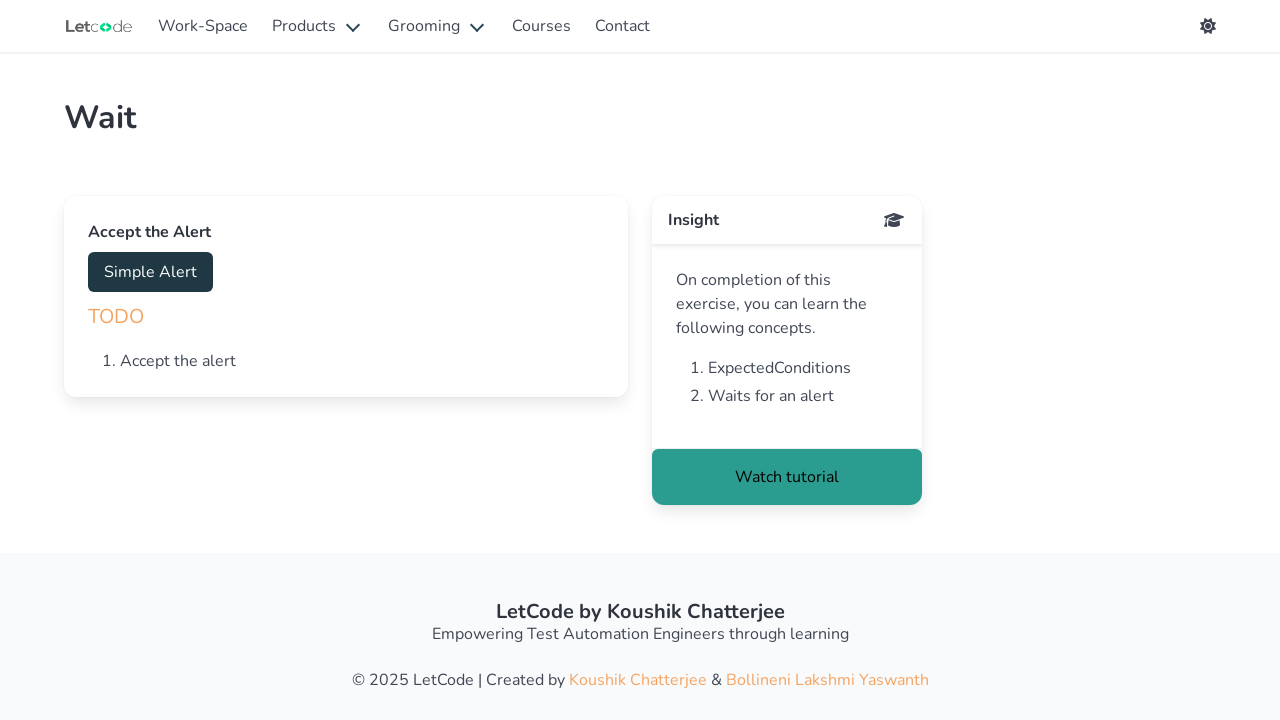

Waited 2 seconds for alert to be processed
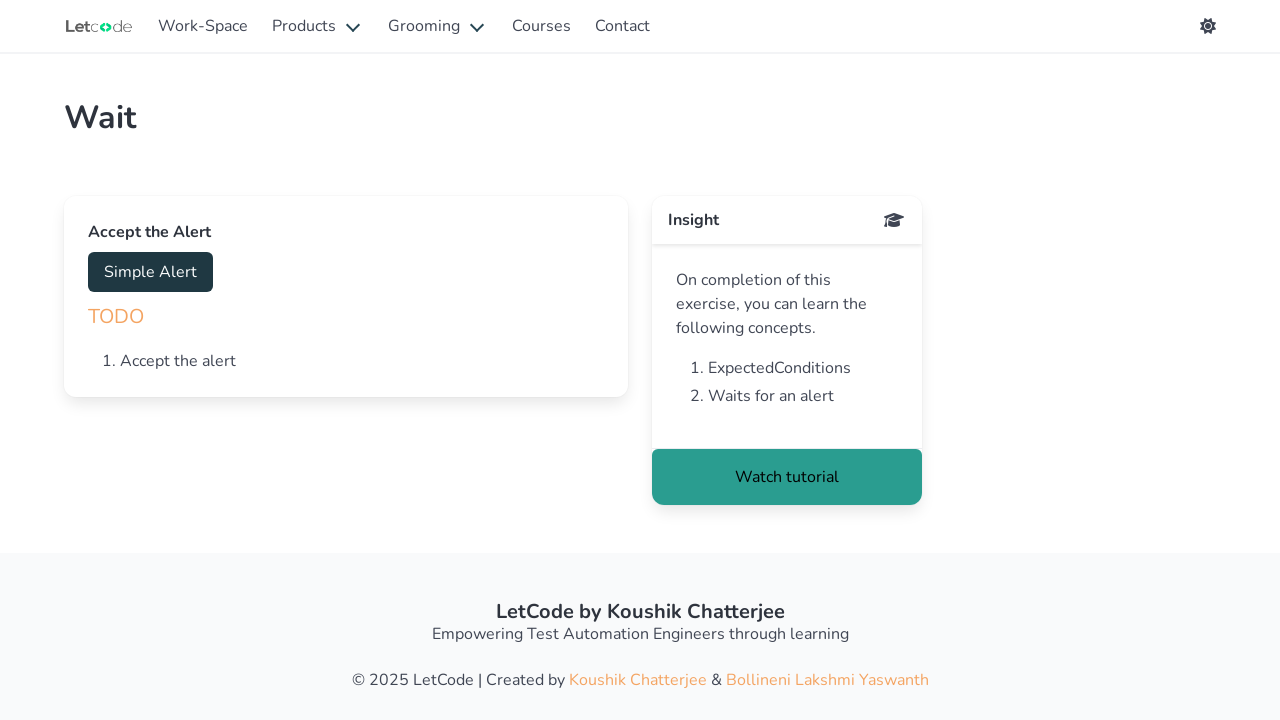

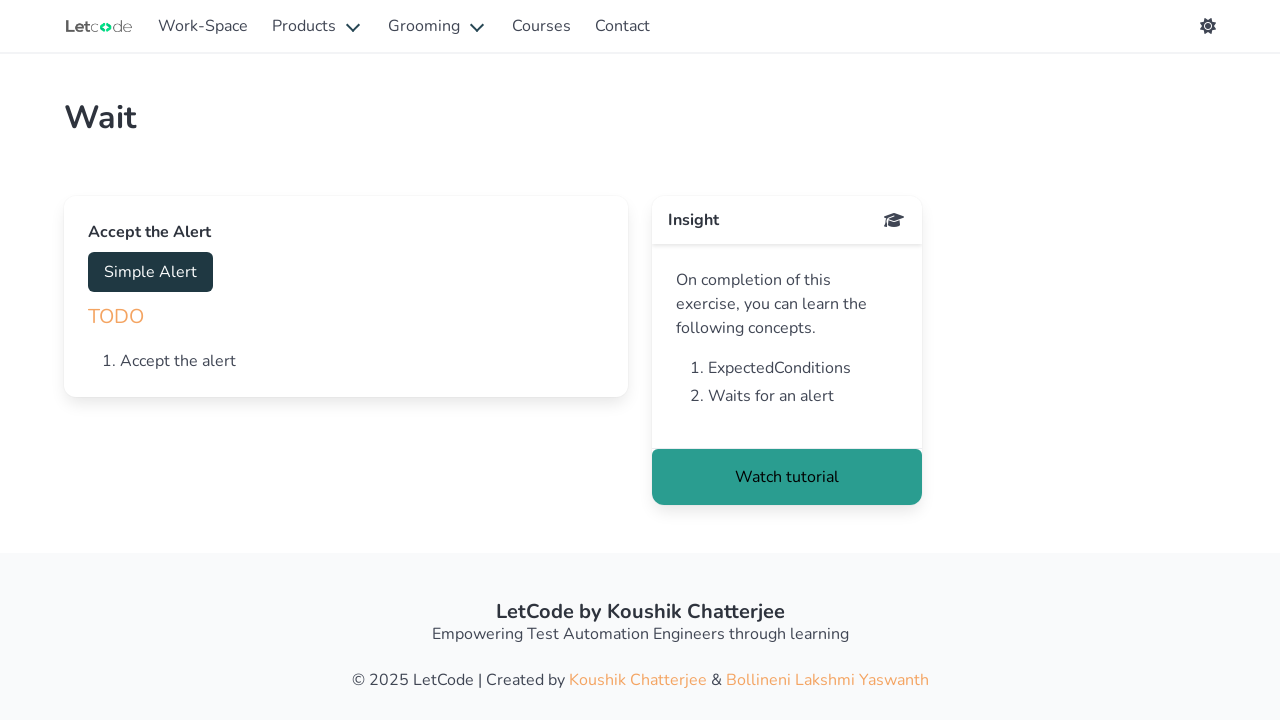